Tests various form interactions on a practice page including filling username/password fields, clicking links, and submitting forms

Starting URL: https://oscarvalerio.github.io/seleniumExercises/practice1.html

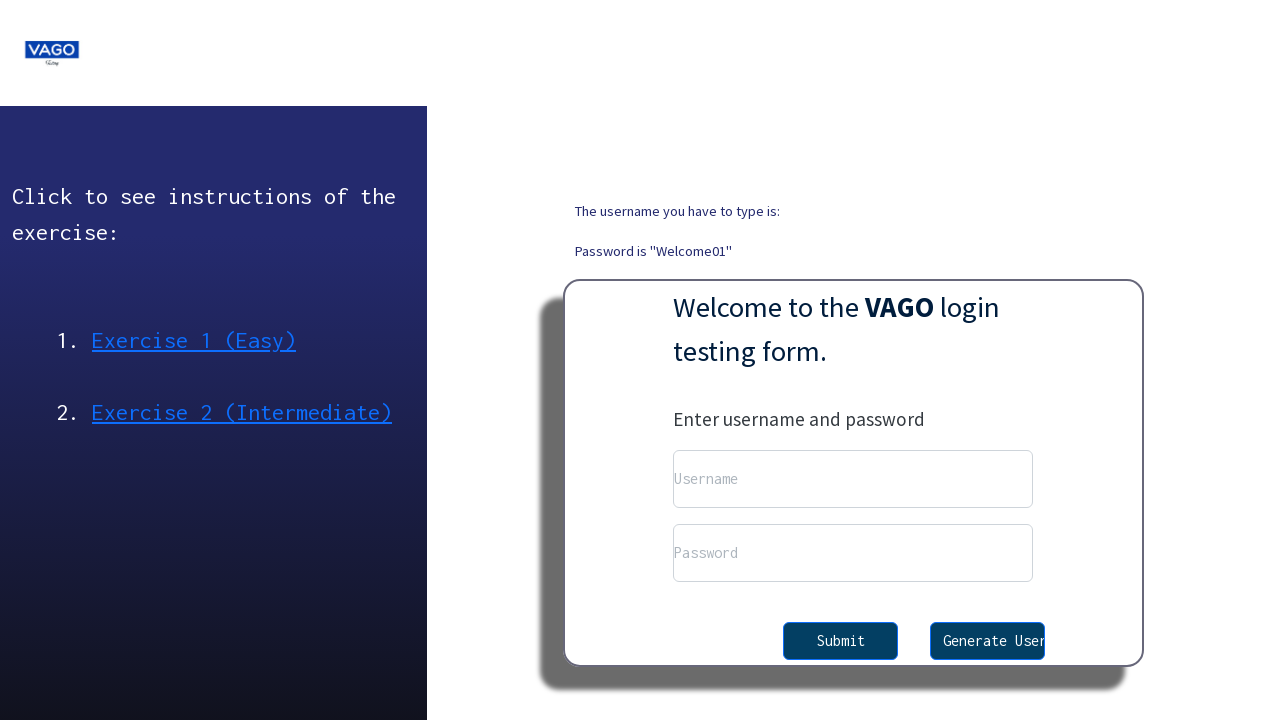

Filled username field with 'JACUserName' on #userField
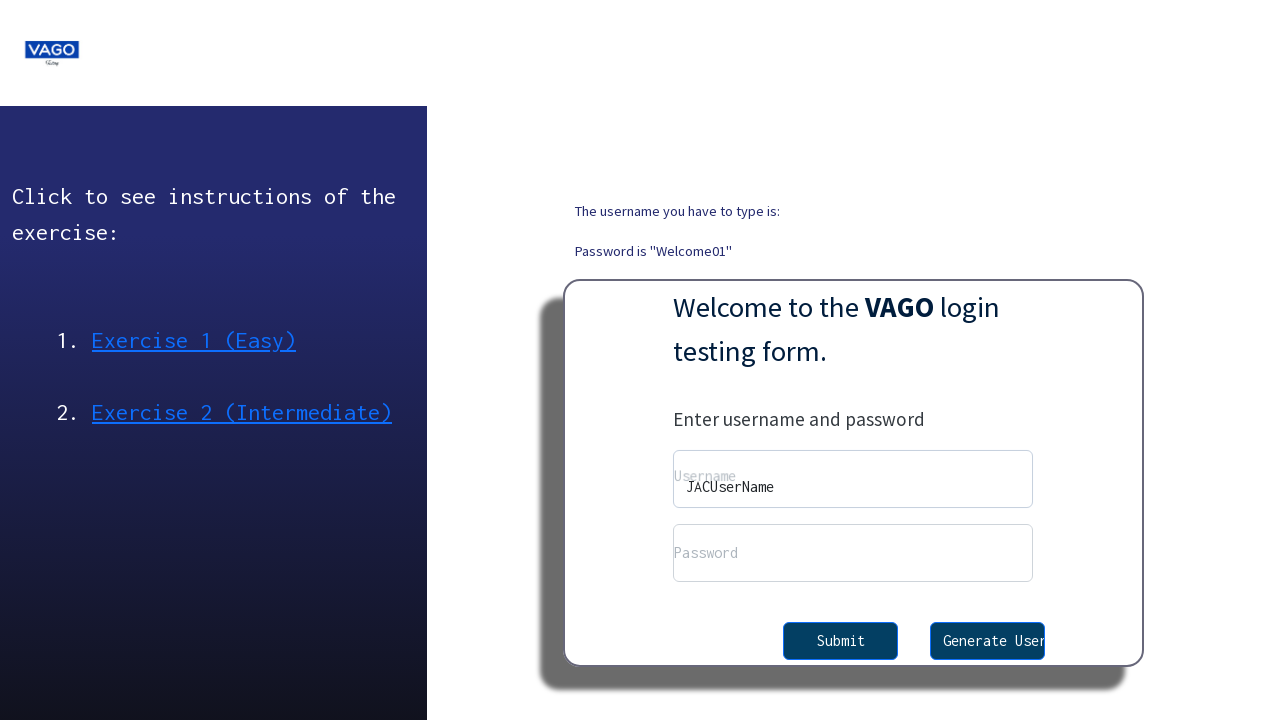

Clicked on Exercise 1 (Easy) link at (194, 340) on text=Exercise 1 (Easy)
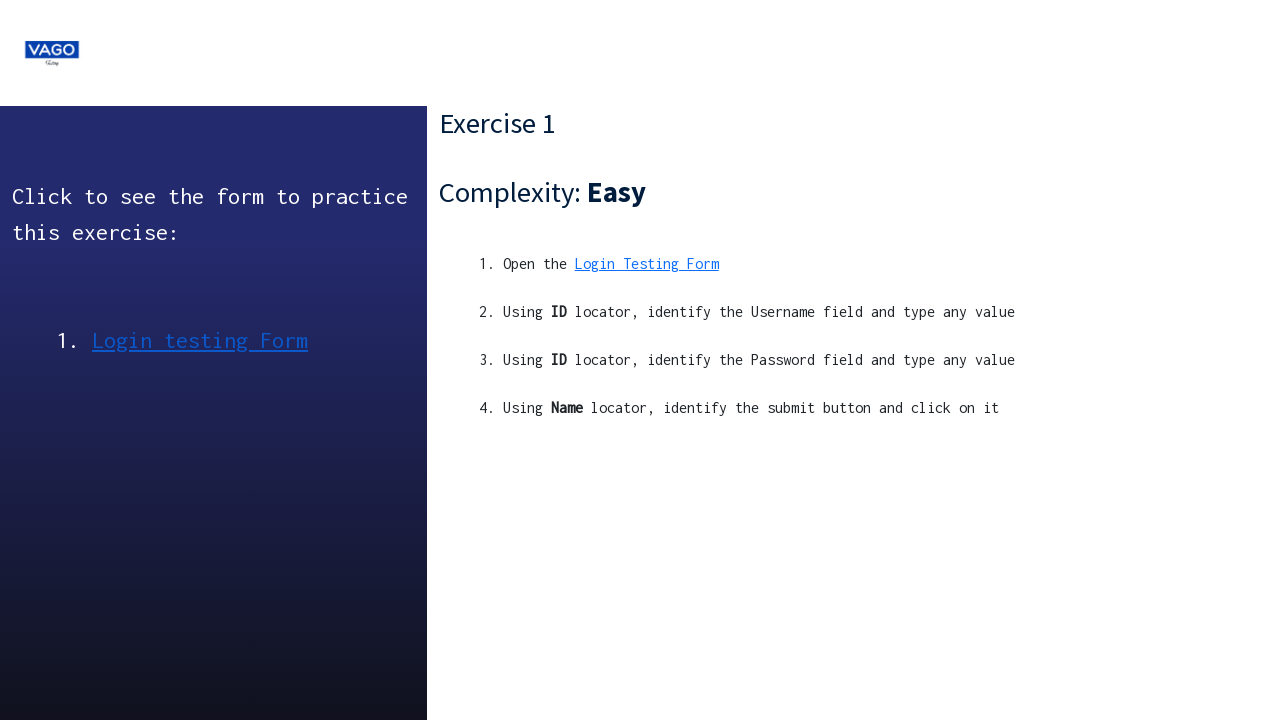

Navigated back to the form page
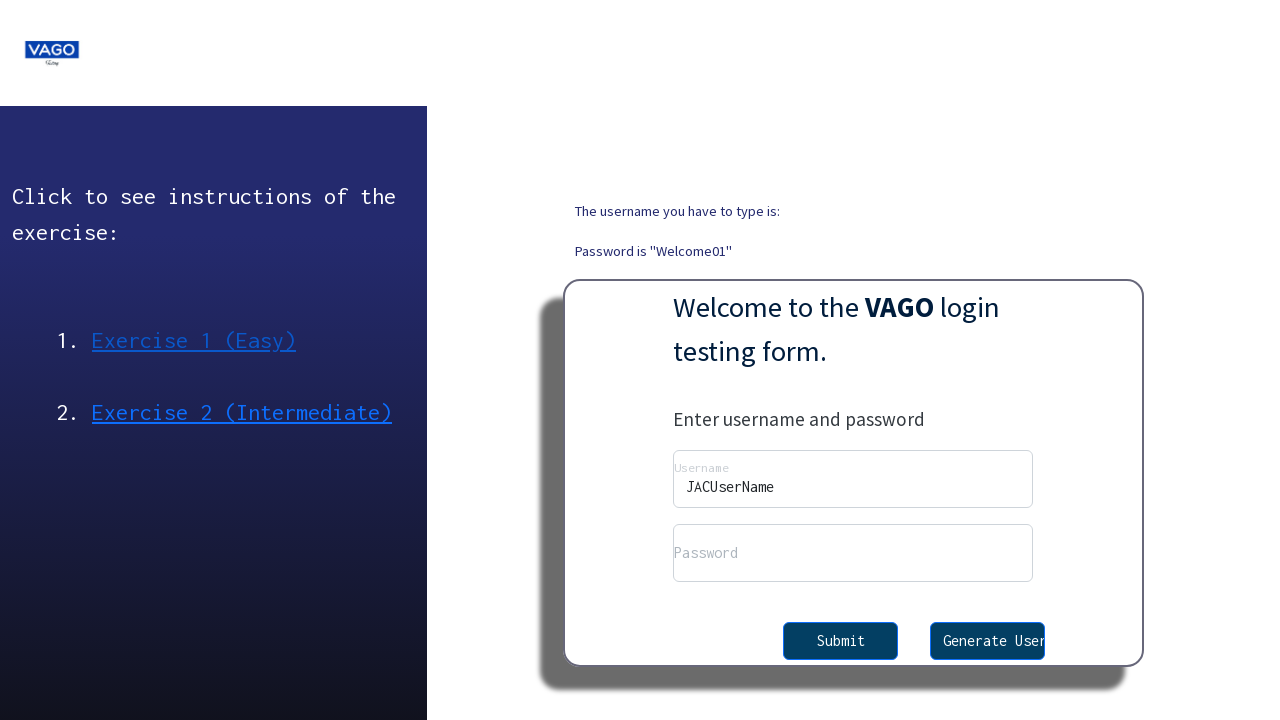

Filled password field with 'JACPassword' on #passwordField
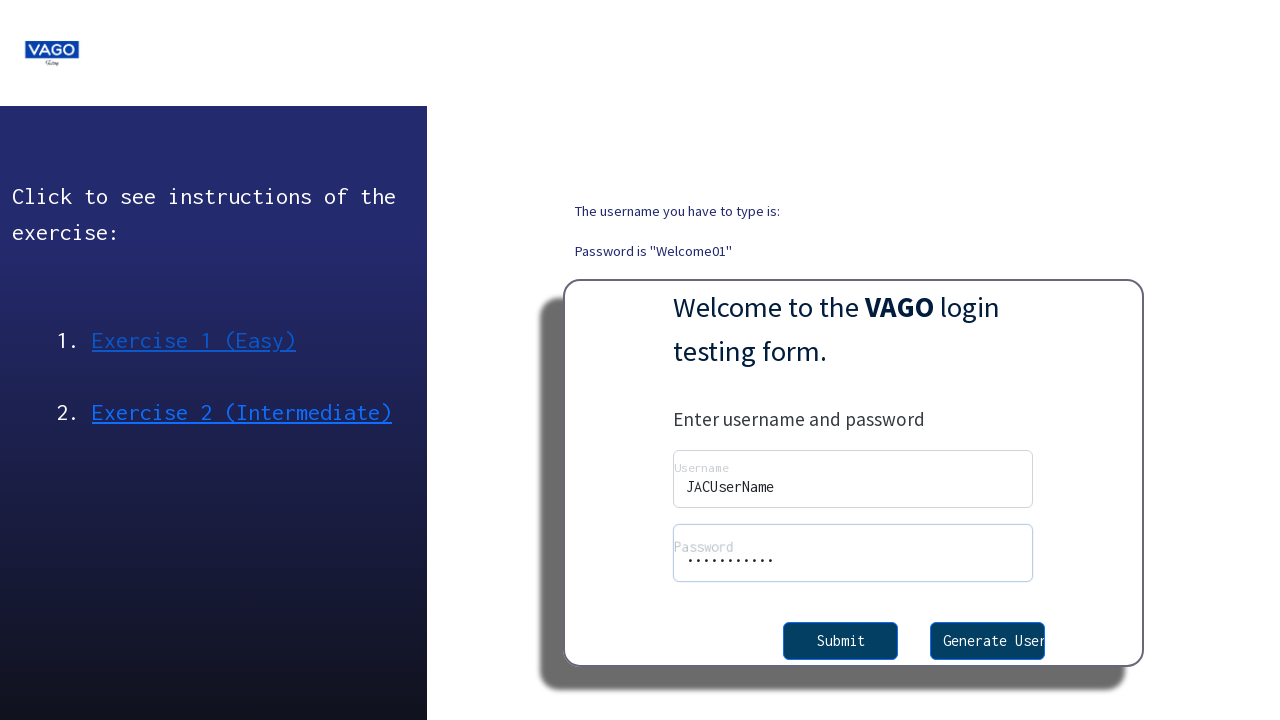

Clicked submit button at (841, 641) on [name='buttonToSubmit']
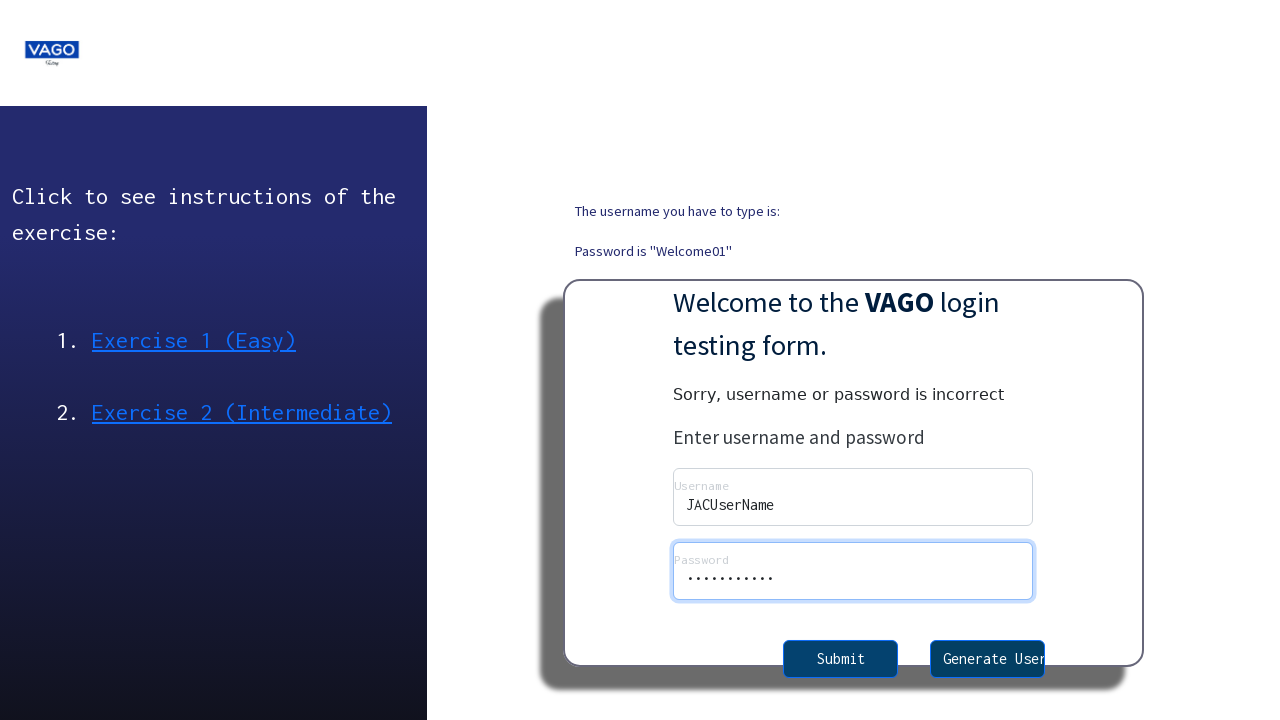

Filled first input field with 'Hello' on input >> nth=0
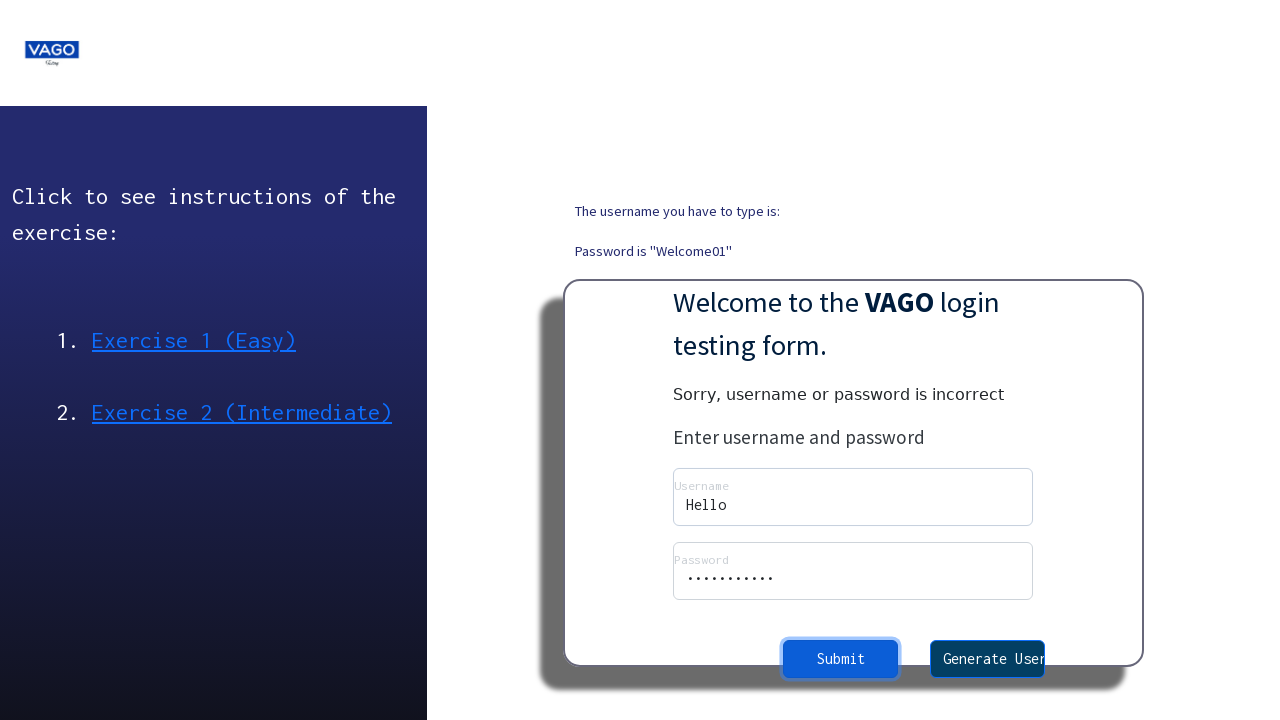

Filled username input field with 'xpathUsername' on input[placeholder='Username']
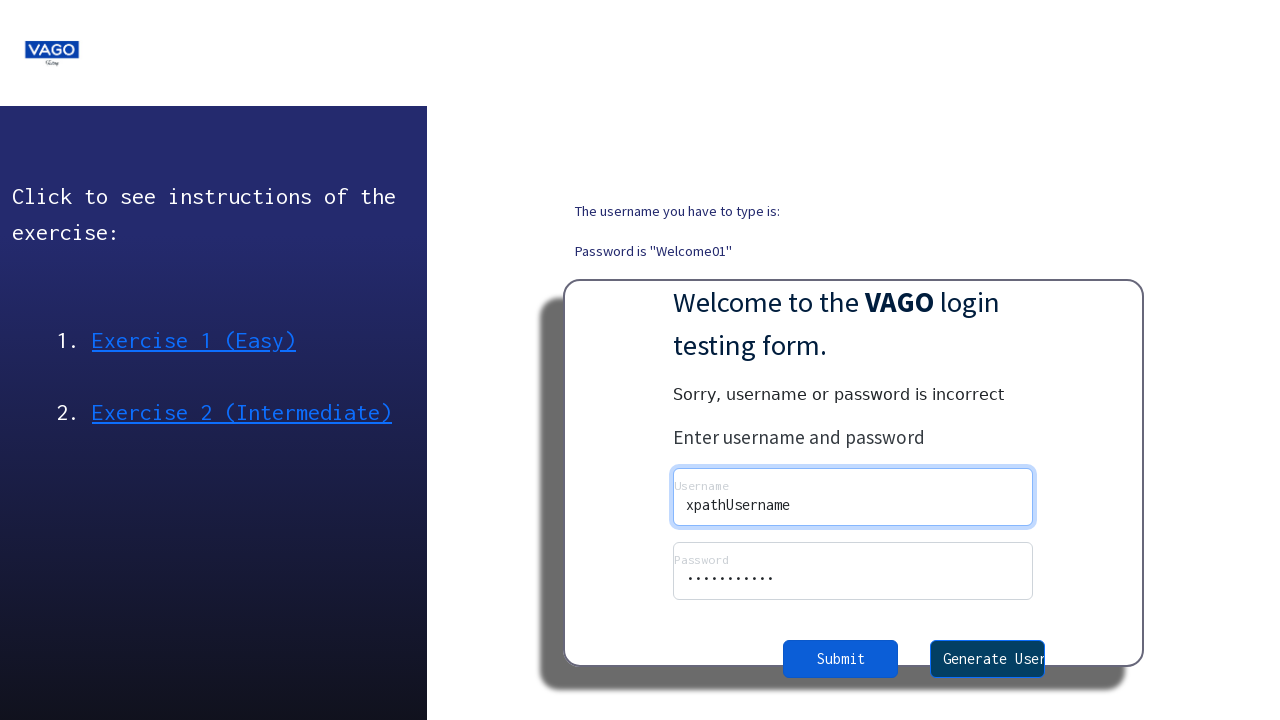

Clicked send code button (1st click) at (988, 659) on #sendCode
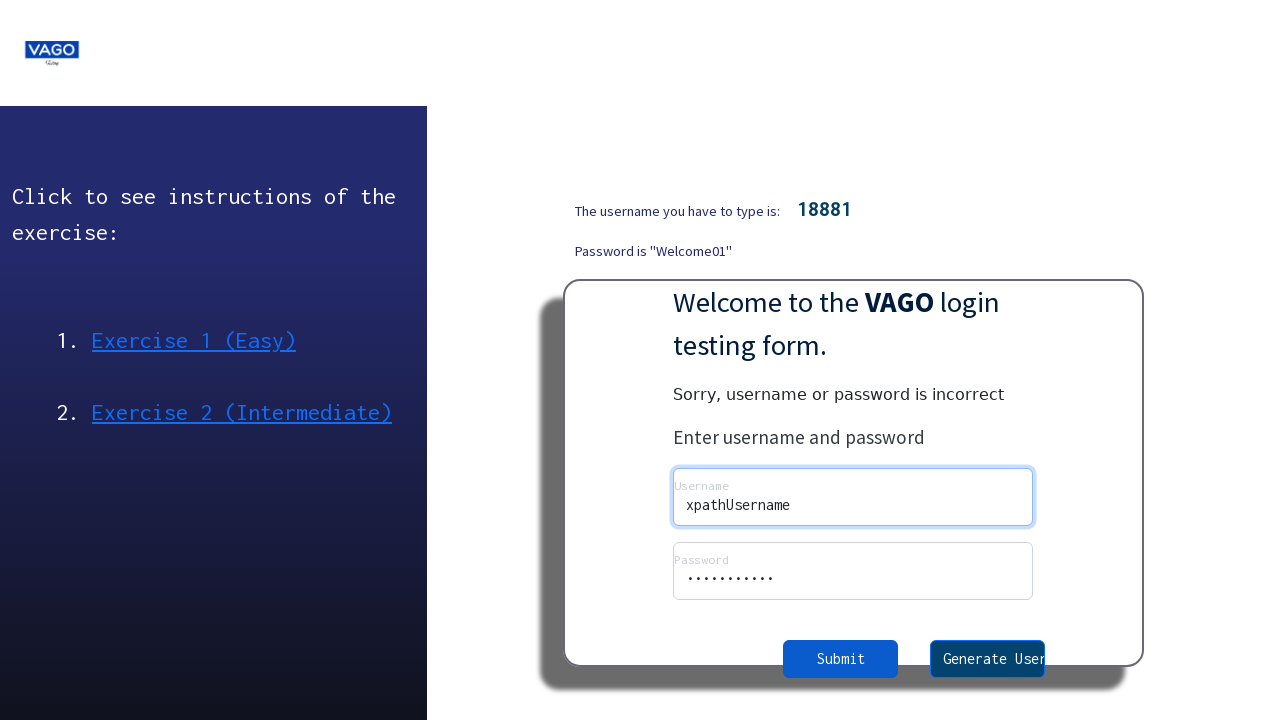

Clicked send code button (2nd click) at (988, 659) on #sendCode
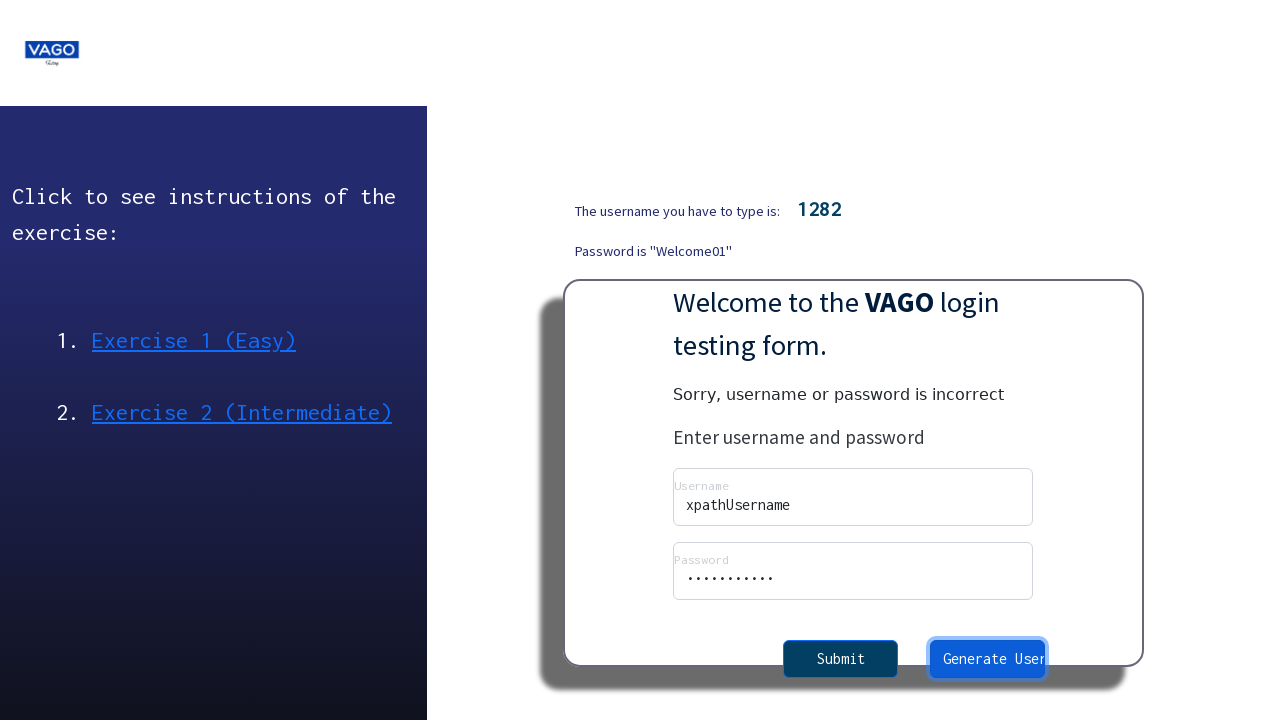

Clicked send code button (3rd click) at (988, 659) on #sendCode
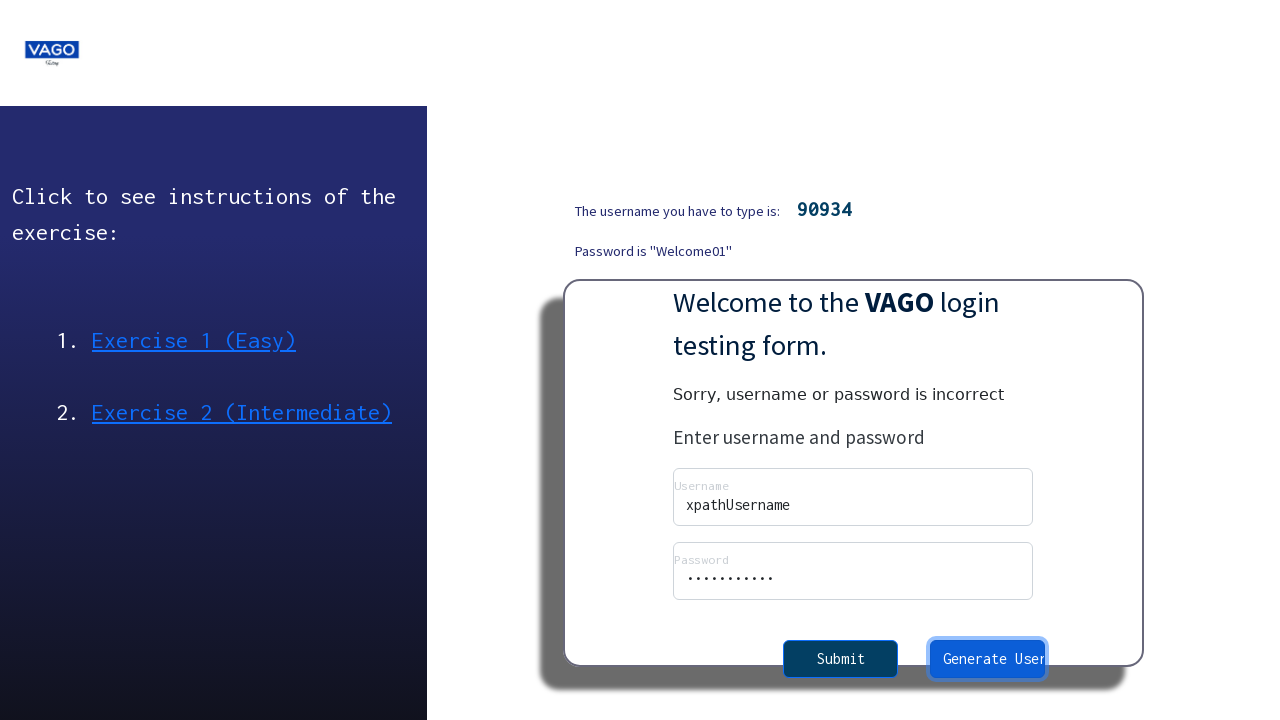

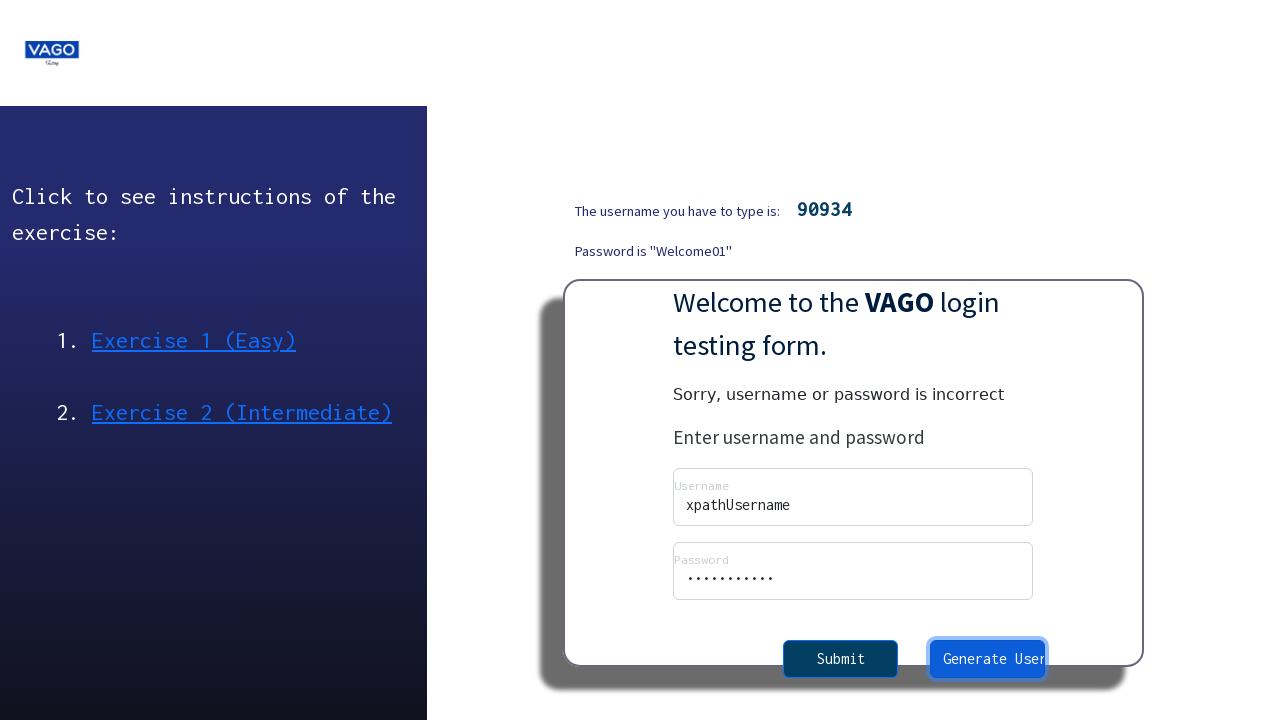